Tests handling multiple iframes on a demo page by switching between two iframes and filling out form fields (email, password, confirm password in frame 1, and username, password in frame 2).

Starting URL: https://demoapps.qspiders.com/ui/frames/multiple?sublist=2

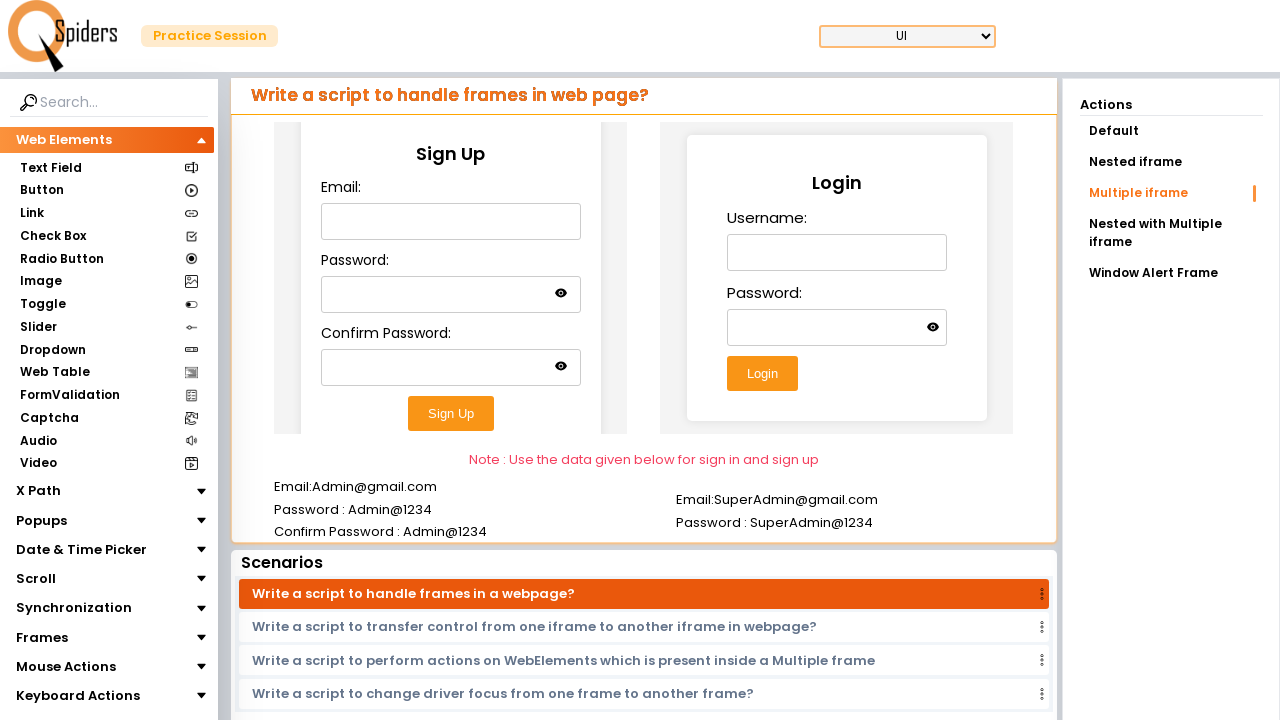

Located first iframe with class 'w-full h-96'
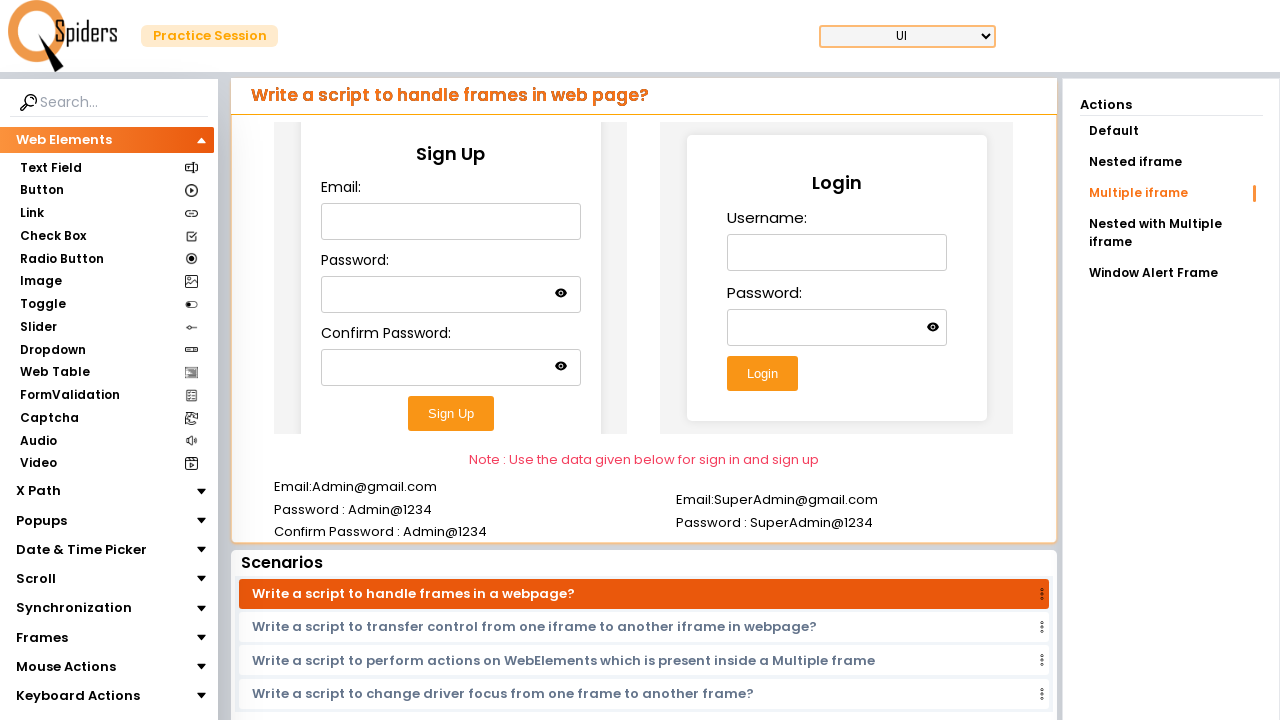

Clicked first input field in frame 1 (email field) at (451, 221) on (//iframe[@class='w-full h-96'])[1] >> internal:control=enter-frame >> input >> 
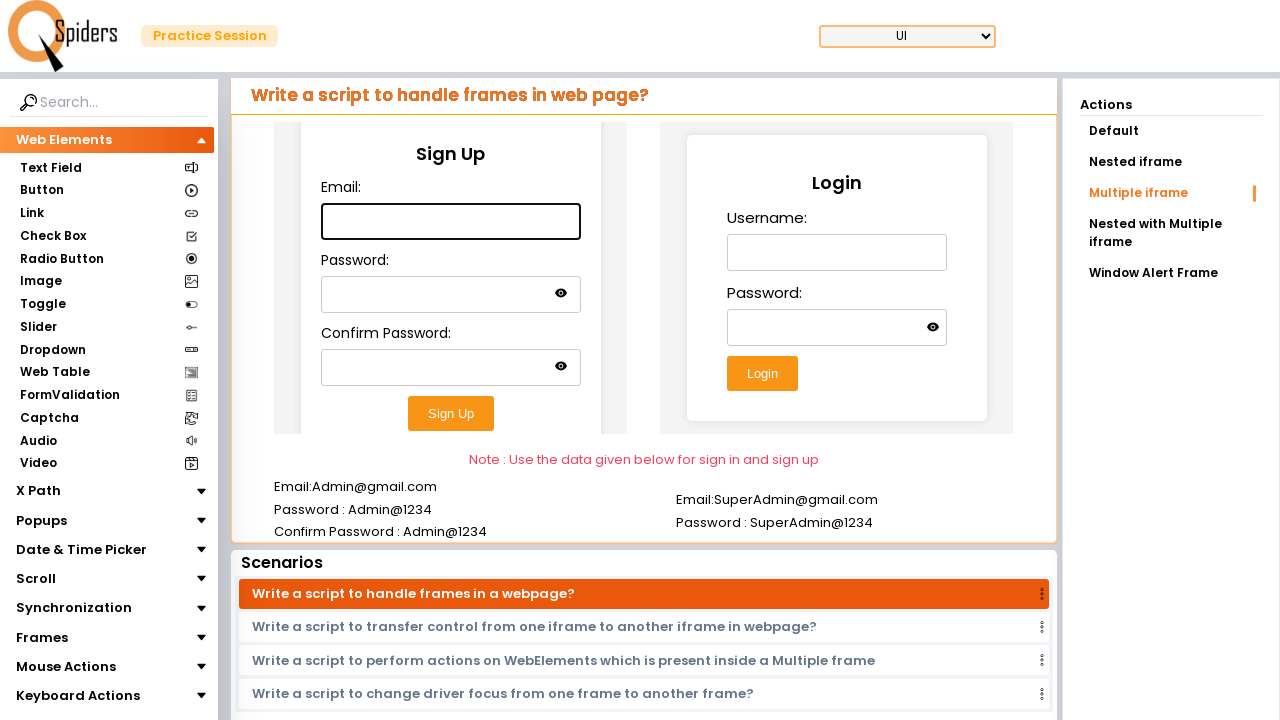

Filled email field in frame 1 with 'Marcus' on (//iframe[@class='w-full h-96'])[1] >> internal:control=enter-frame >> input >> 
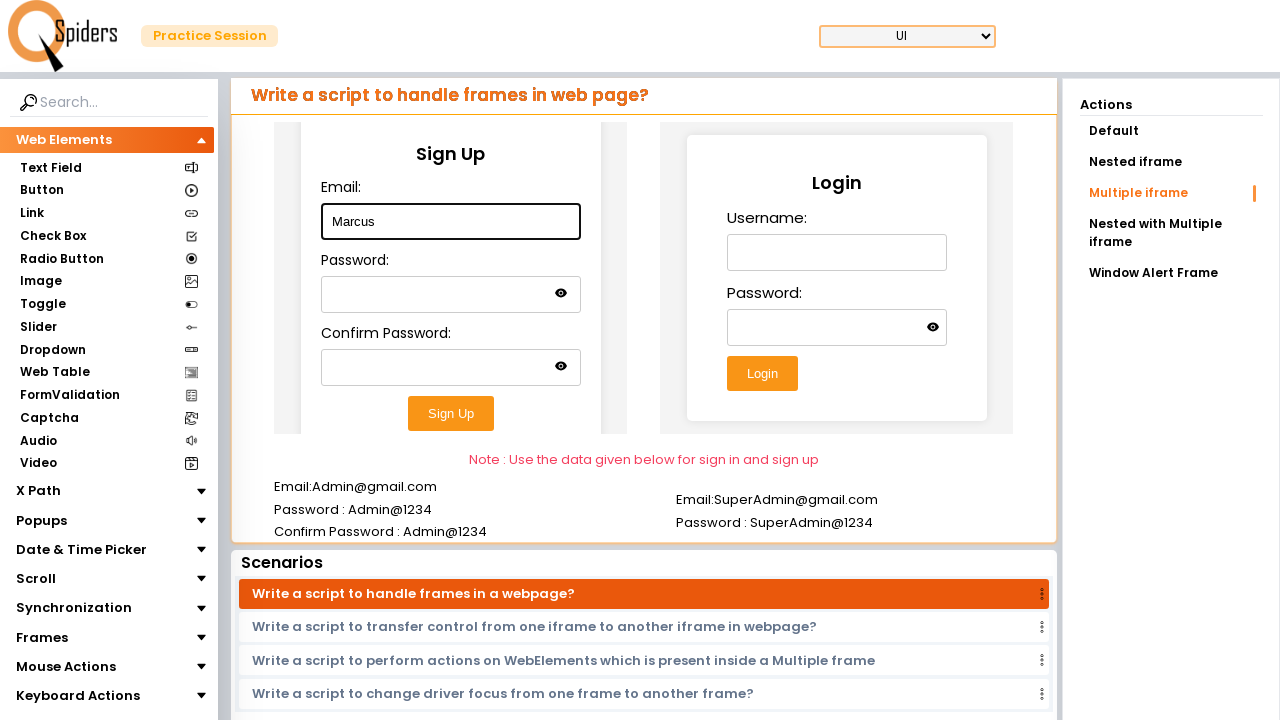

Filled password field in frame 1 with 'TestPass#847' on (//iframe[@class='w-full h-96'])[1] >> internal:control=enter-frame >> #password
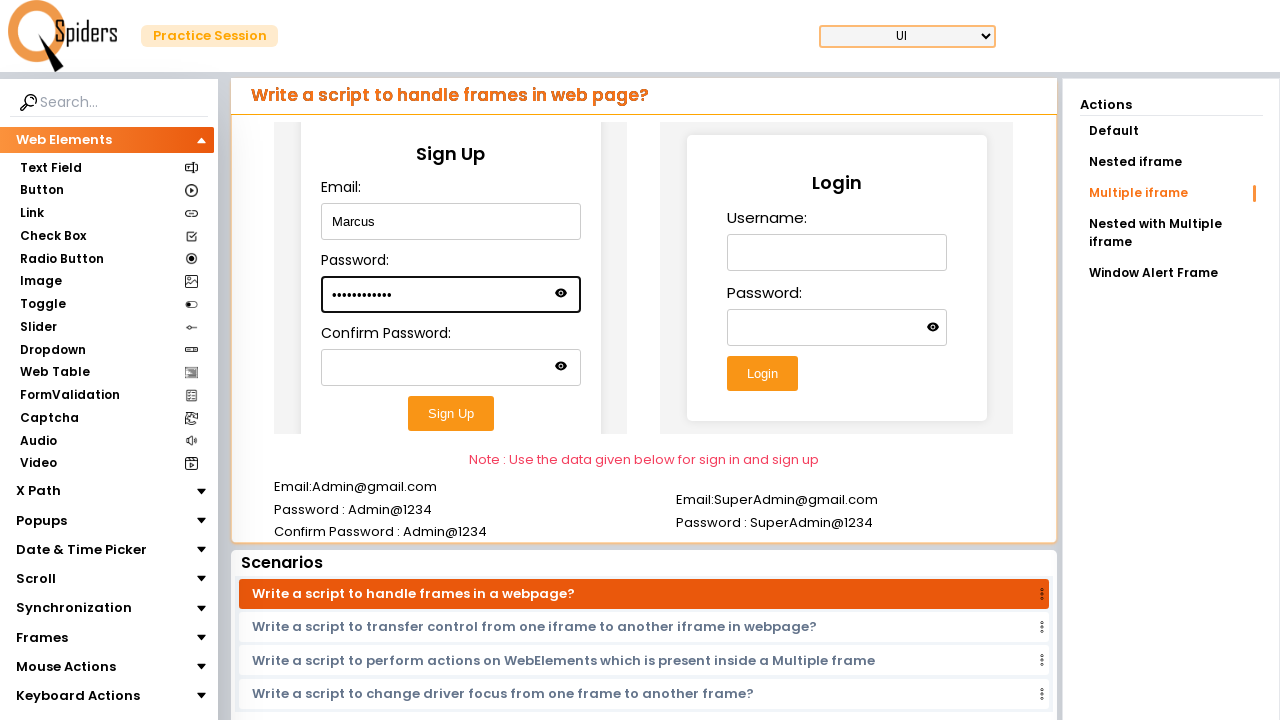

Filled confirm password field in frame 1 with 'TestPass#847' on (//iframe[@class='w-full h-96'])[1] >> internal:control=enter-frame >> #confirm-
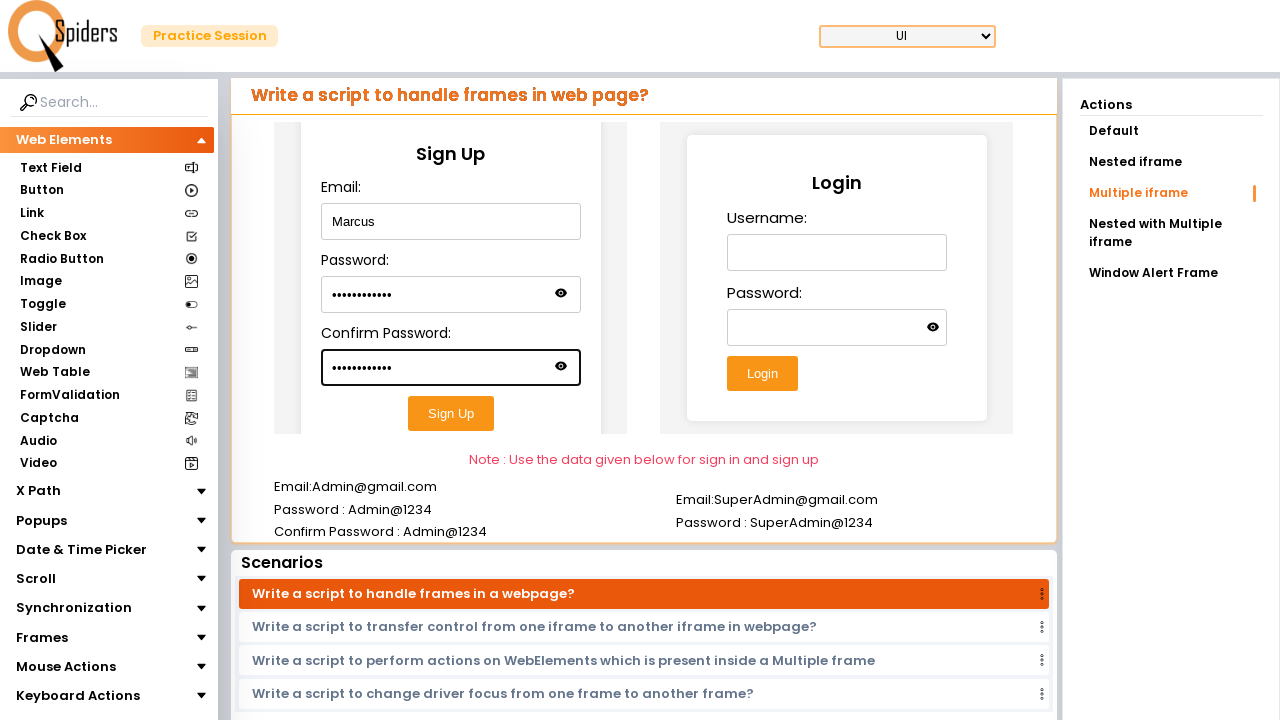

Located second iframe with class 'w-full h-96'
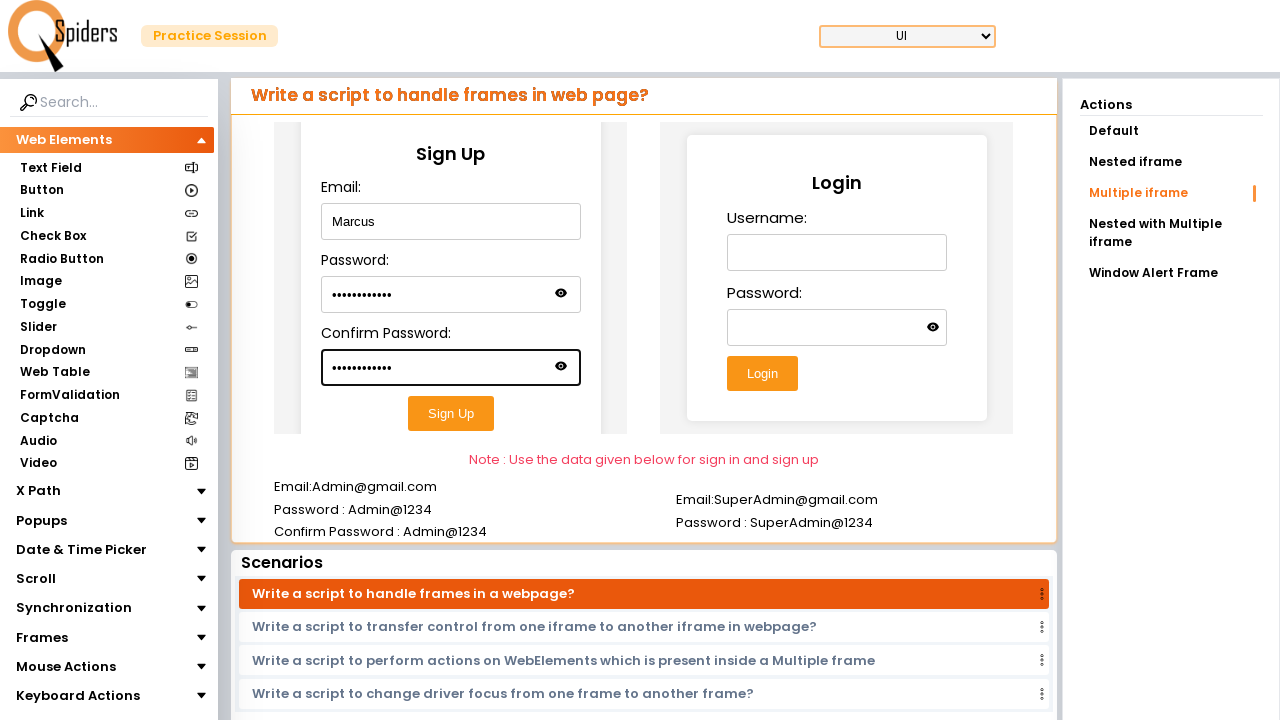

Clicked username field in frame 2 at (837, 253) on (//iframe[@class='w-full h-96'])[2] >> internal:control=enter-frame >> #username
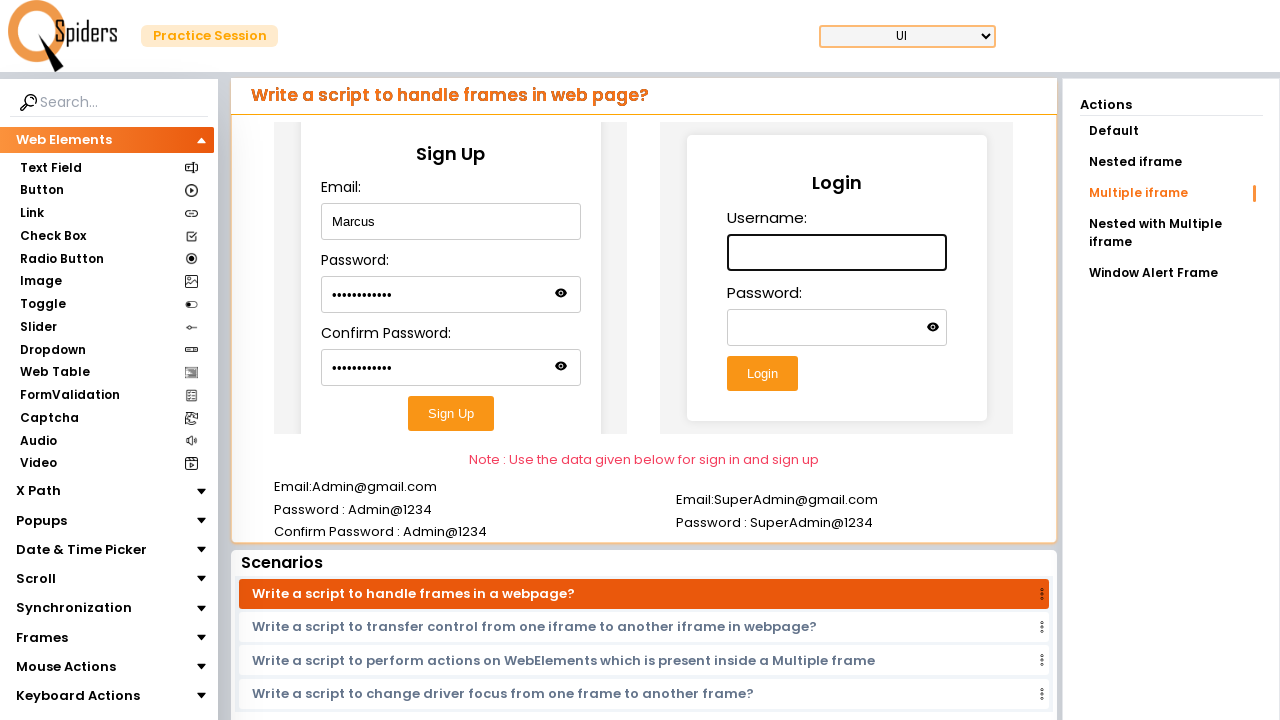

Filled username field in frame 2 with 'Marcus' on (//iframe[@class='w-full h-96'])[2] >> internal:control=enter-frame >> #username
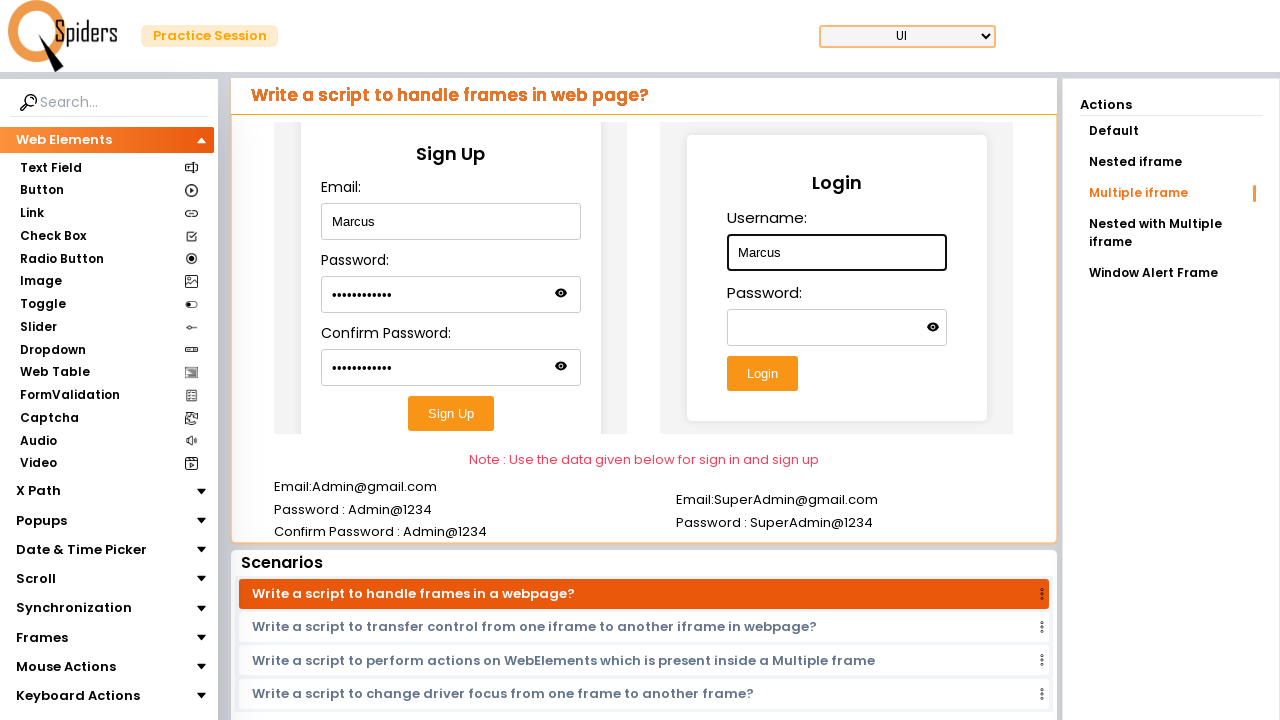

Filled password field in frame 2 with 'TestPass#847' on (//iframe[@class='w-full h-96'])[2] >> internal:control=enter-frame >> #password
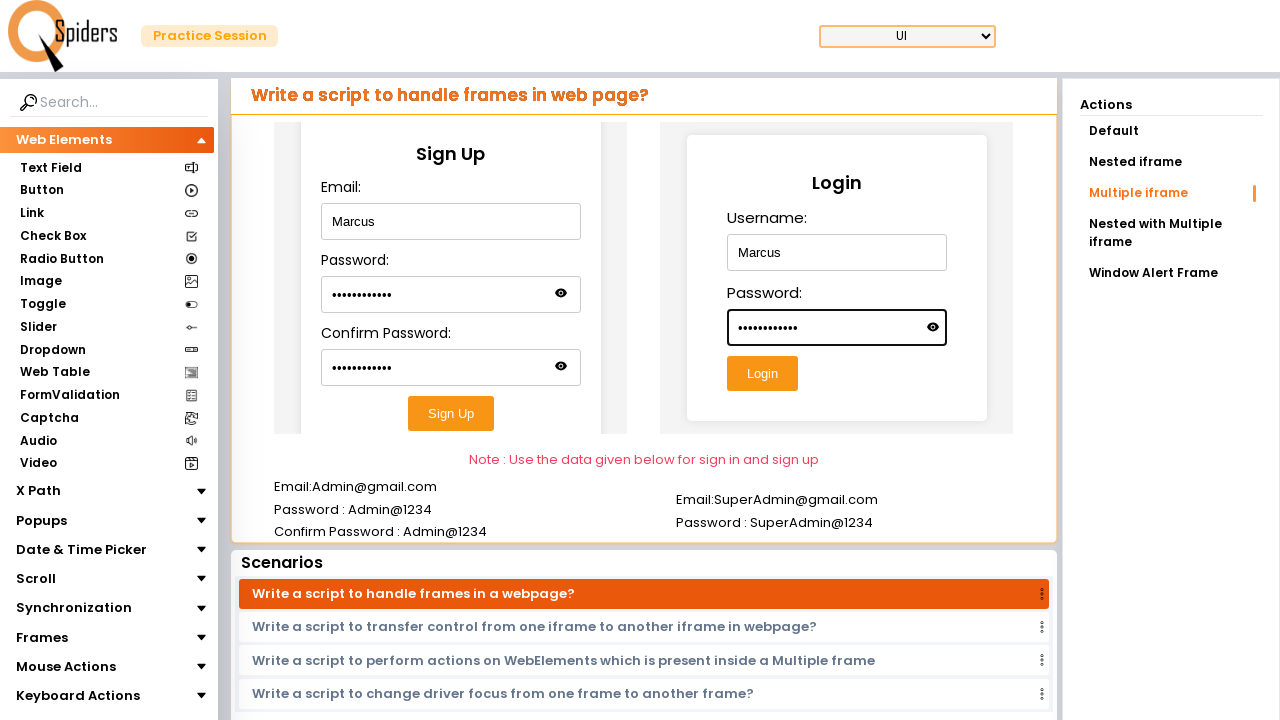

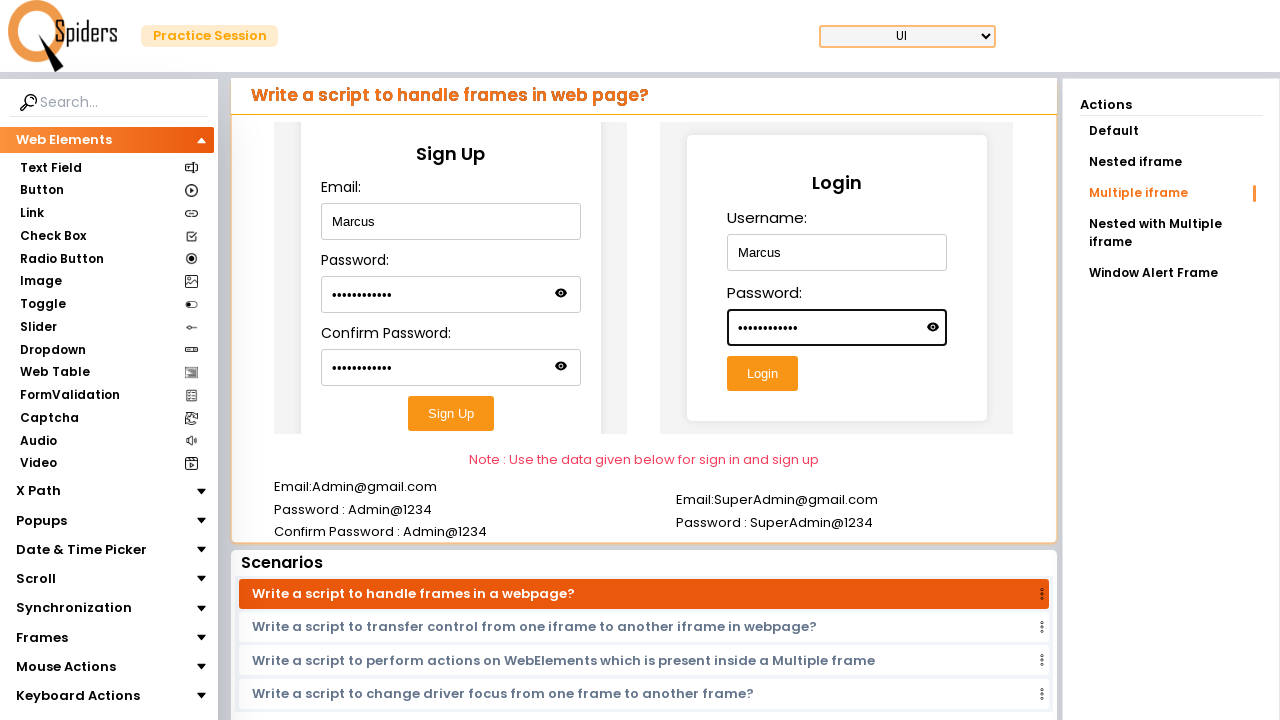